Tests mouse hover functionality on the SpiceJet website by hovering over the "Add-ons" menu and clicking on "Excess Baggage" option

Starting URL: https://www.spicejet.com/

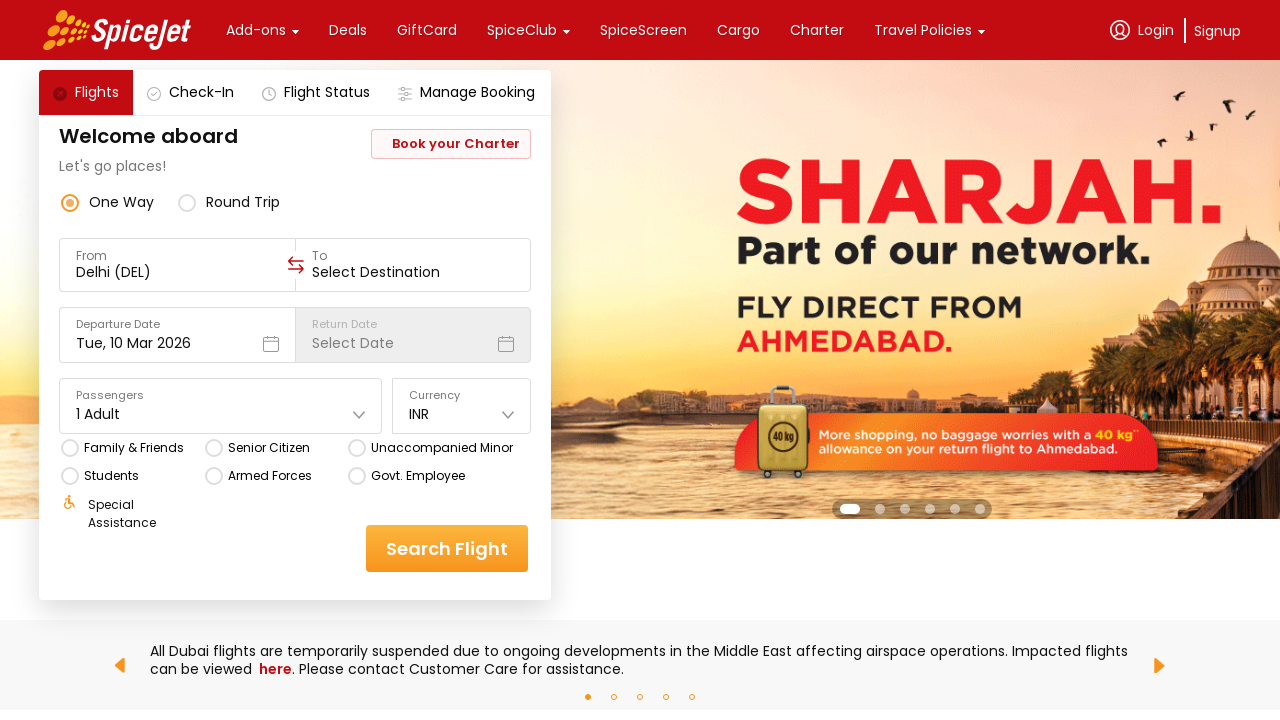

Hovered over the 'Add-ons' menu item at (256, 30) on xpath=//div[text()='Add-ons']
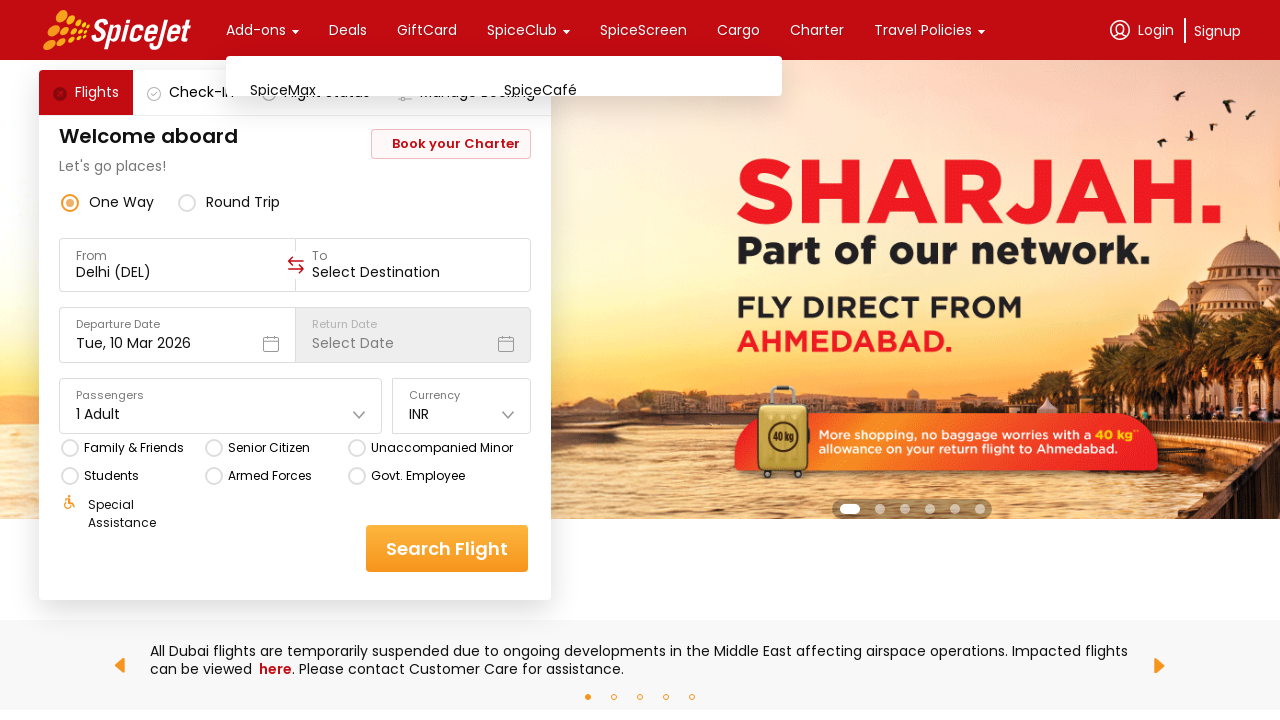

Waited for dropdown menu to appear
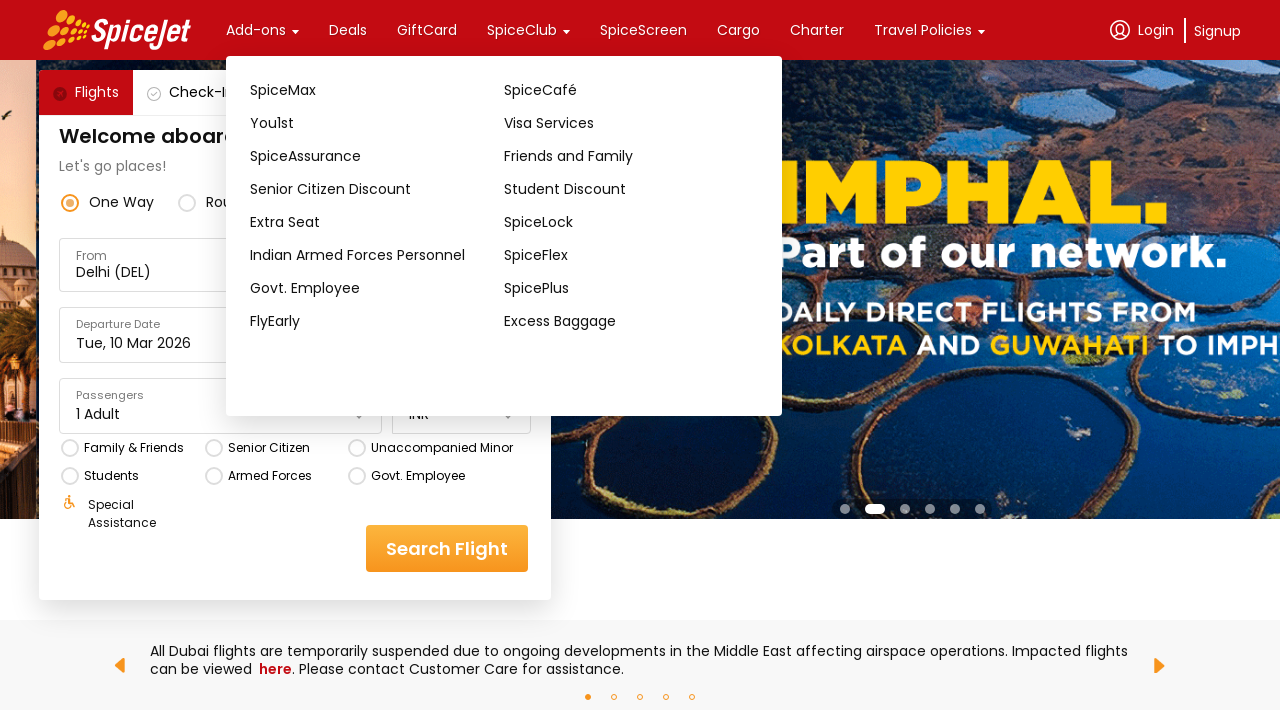

Clicked on 'Excess Baggage' option from dropdown at (631, 321) on (//div[text()='Excess Baggage'])[1]
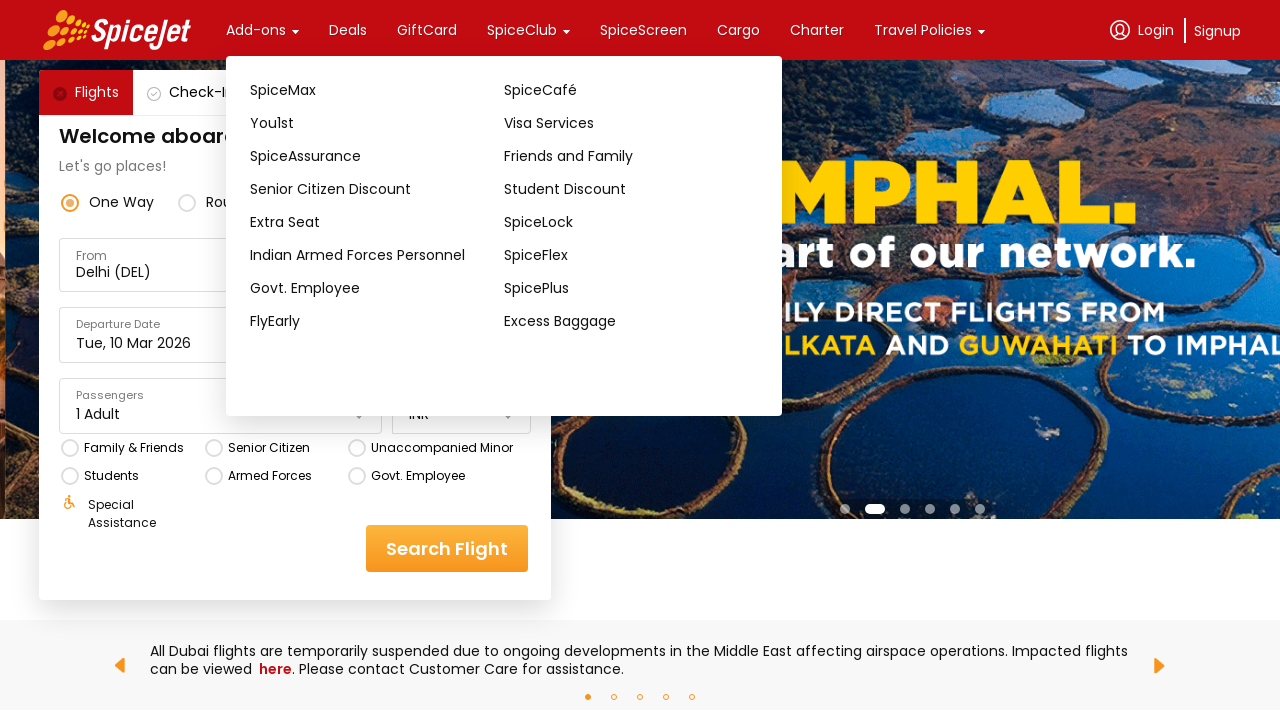

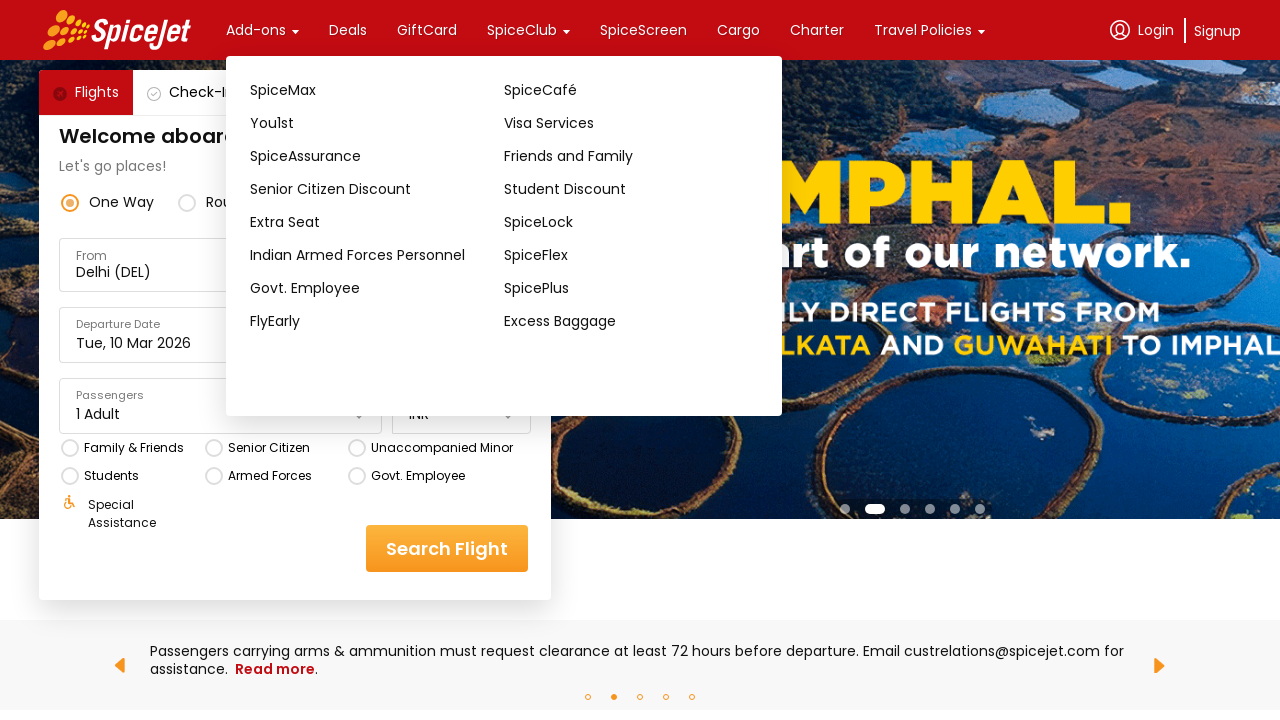